Tests dynamic content generation by clicking a generate button and waiting for specific text to appear in a designated element on the page.

Starting URL: https://www.training-support.net/webelements/dynamic-content

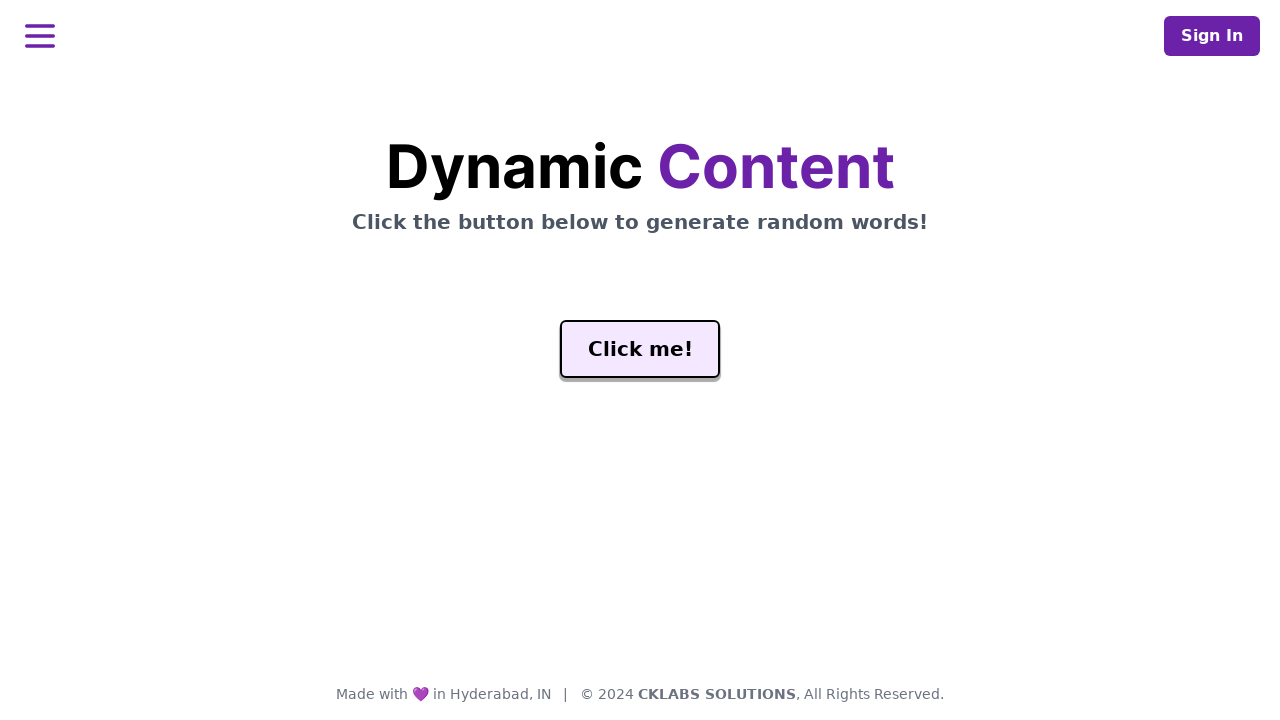

Clicked the generate button to trigger dynamic content at (640, 349) on #genButton
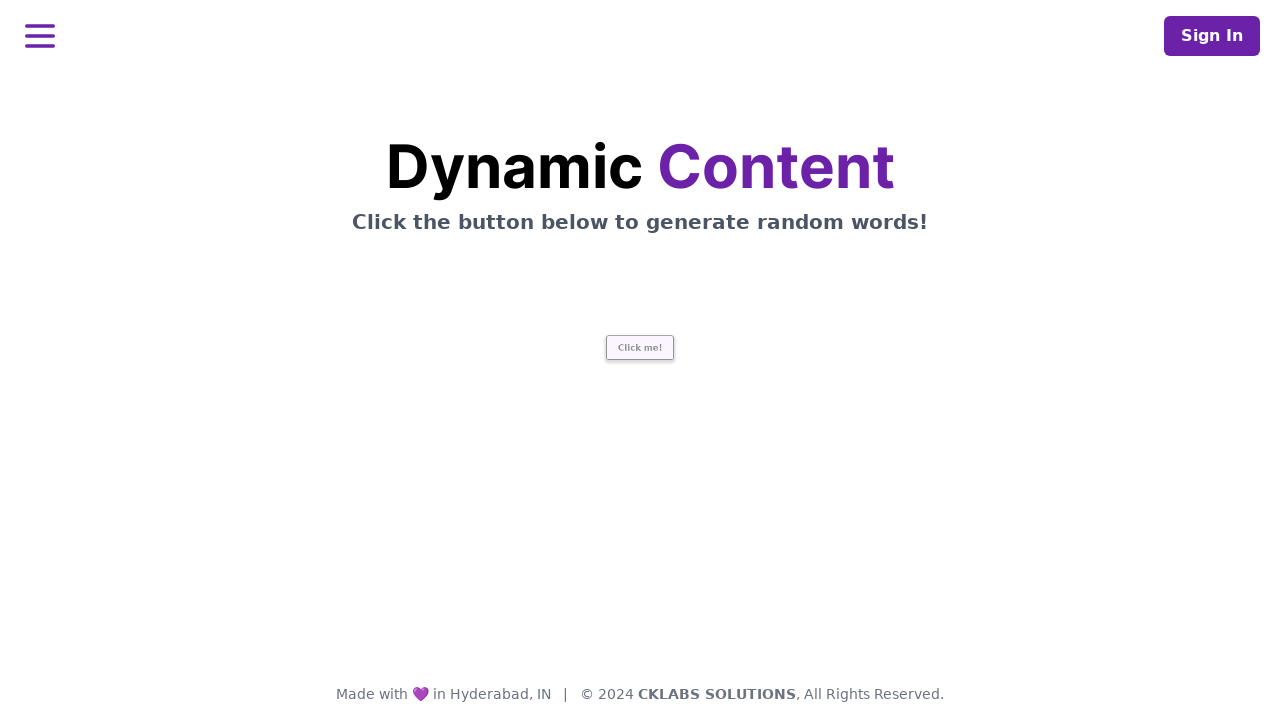

Waited for 'release' text to appear in word element
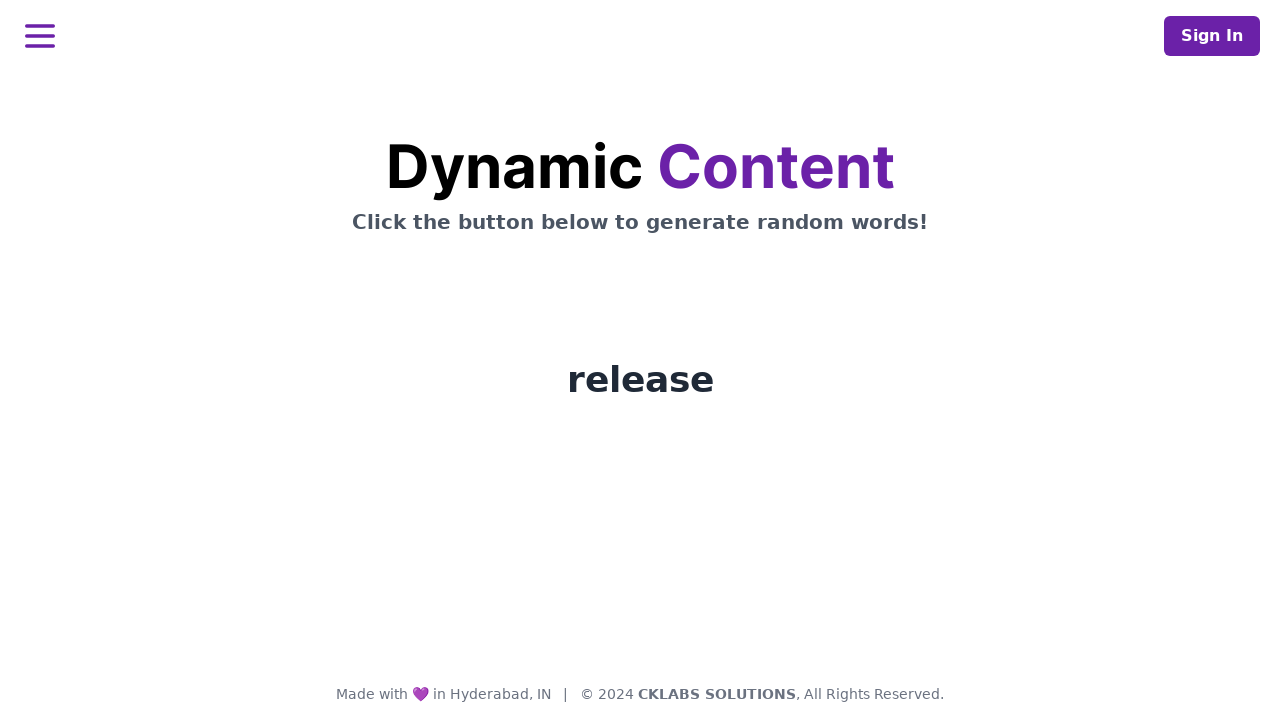

Verified word element is visible with content
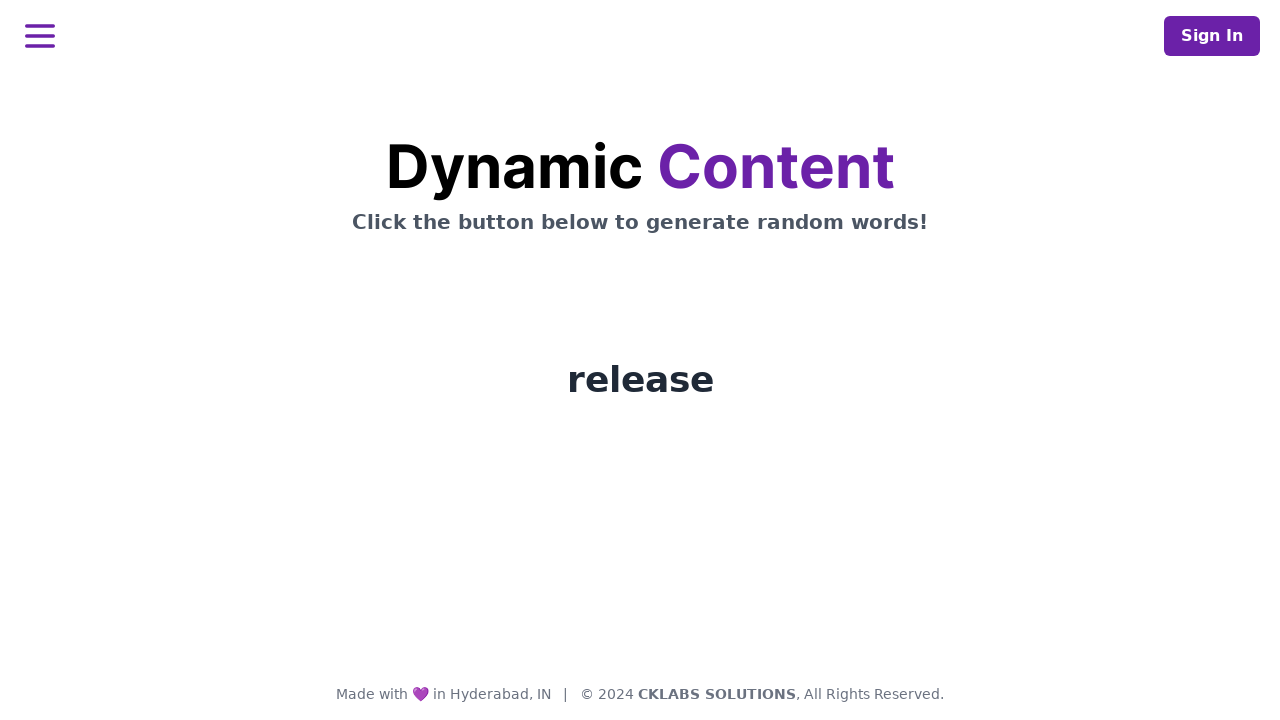

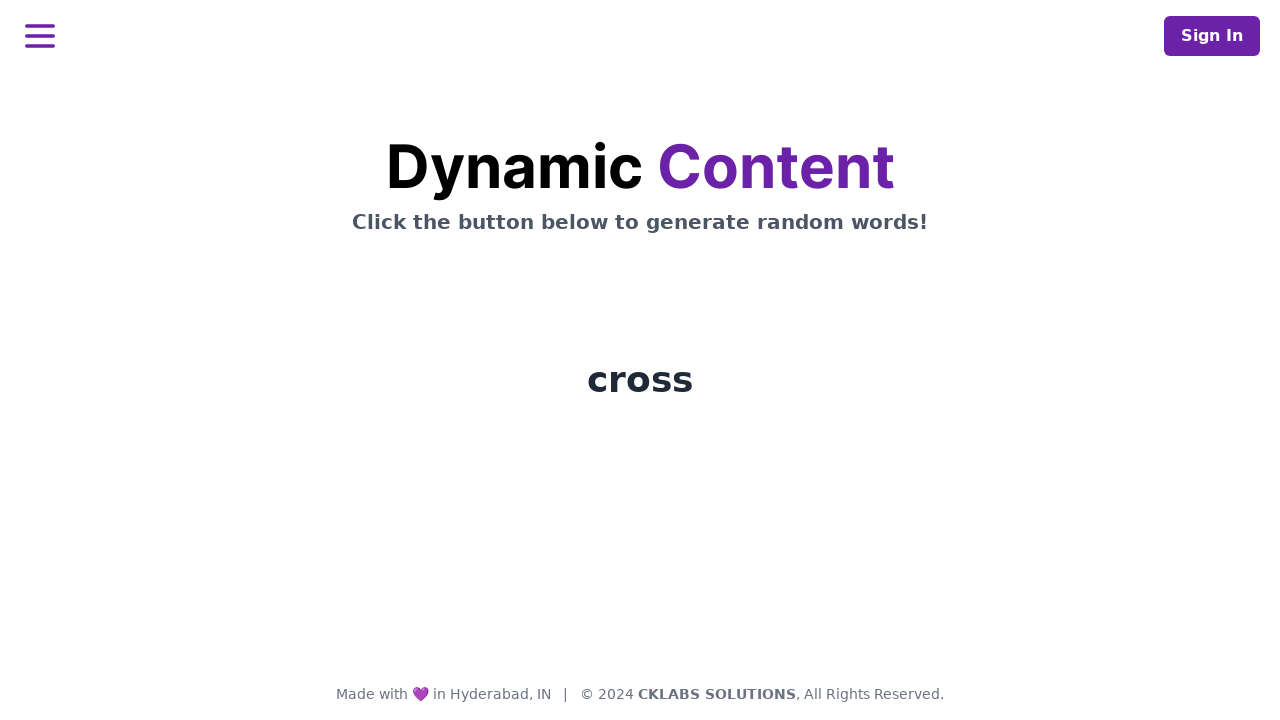